Tests adding multiple products to cart on an e-commerce site by navigating to the speakers category, selecting products, adjusting quantities, and adding them to cart.

Starting URL: https://www.advantageonlineshopping.com/#/

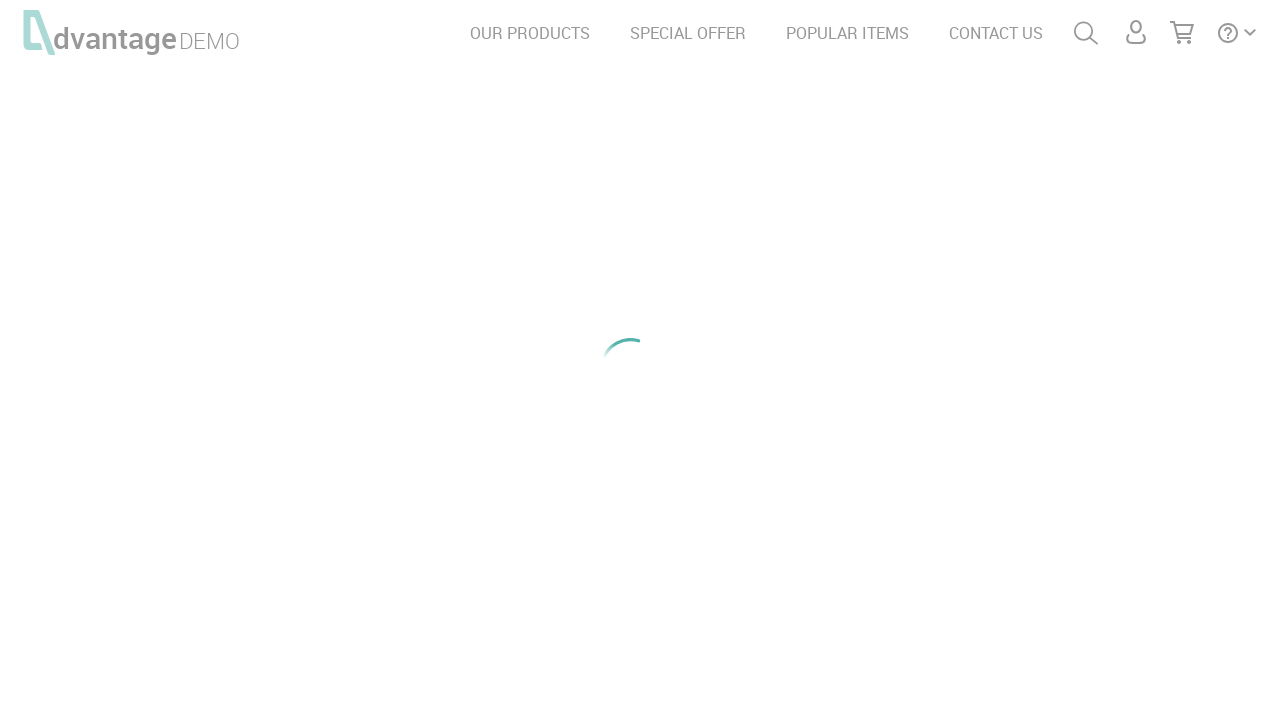

Clicked on speakers category at (218, 206) on #speakersImg
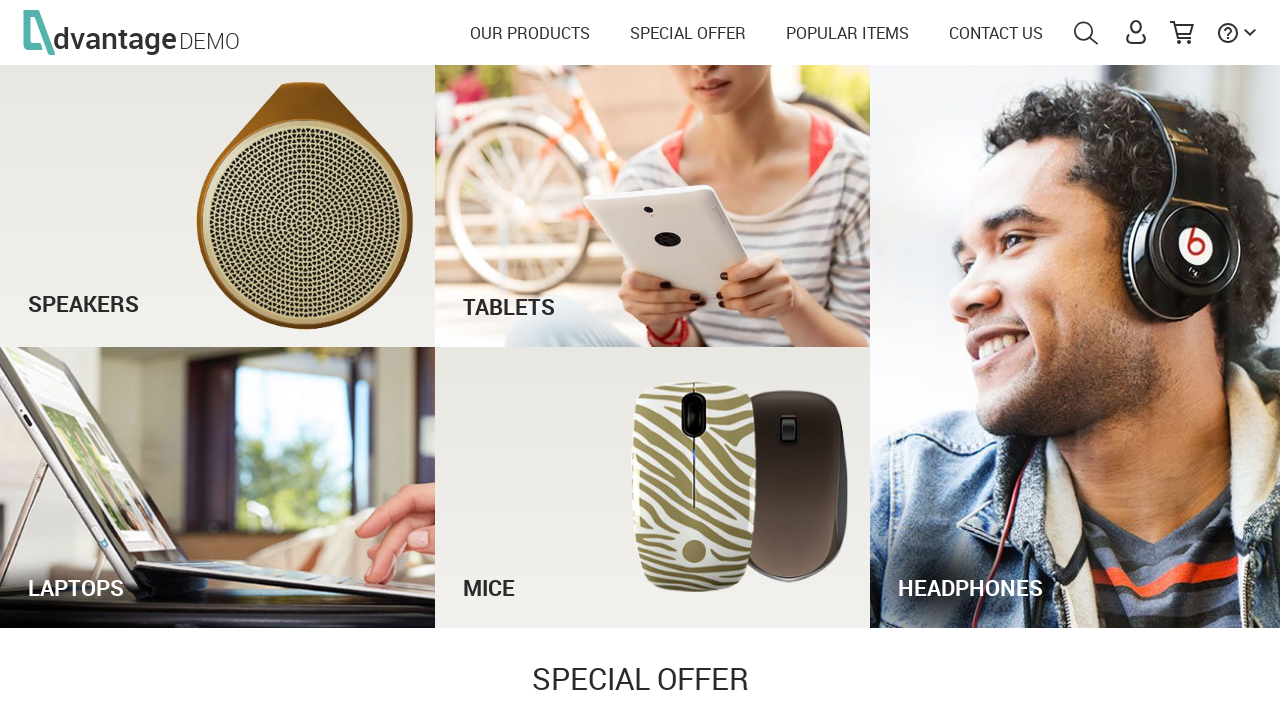

Waited for products to load in speakers category
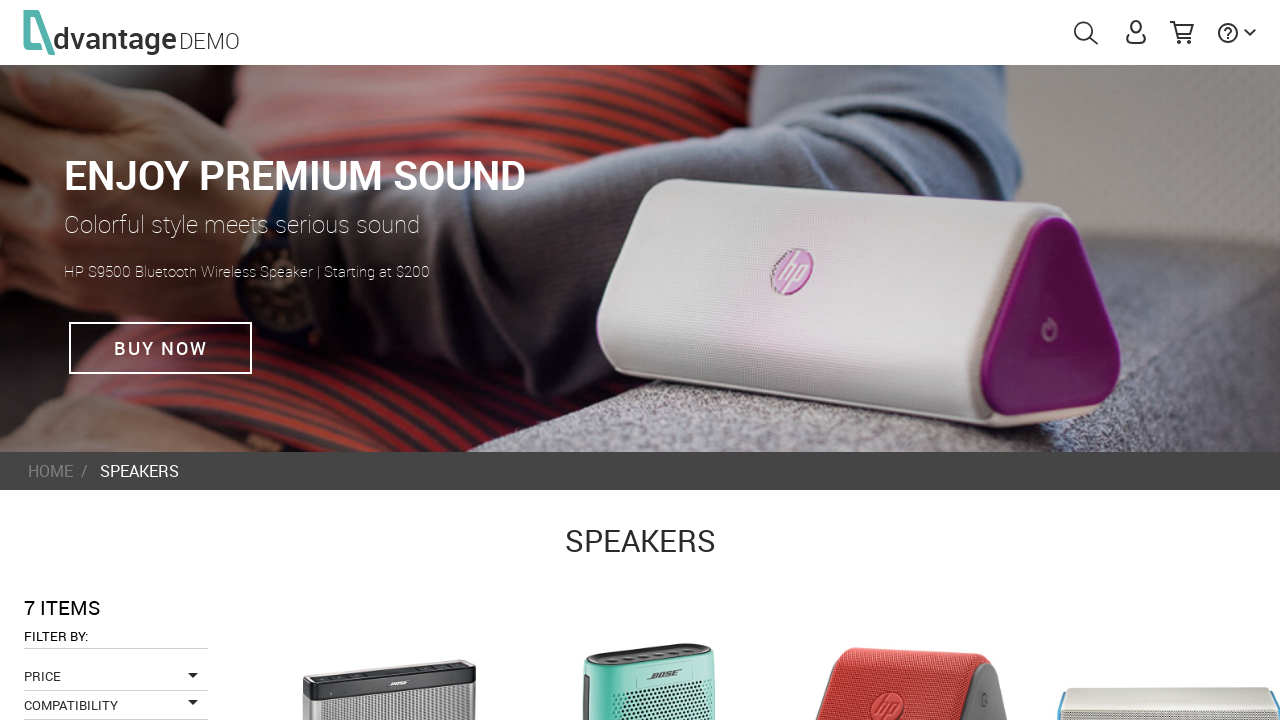

Clicked on first speaker product at (389, 633) on .imgProduct >> nth=0
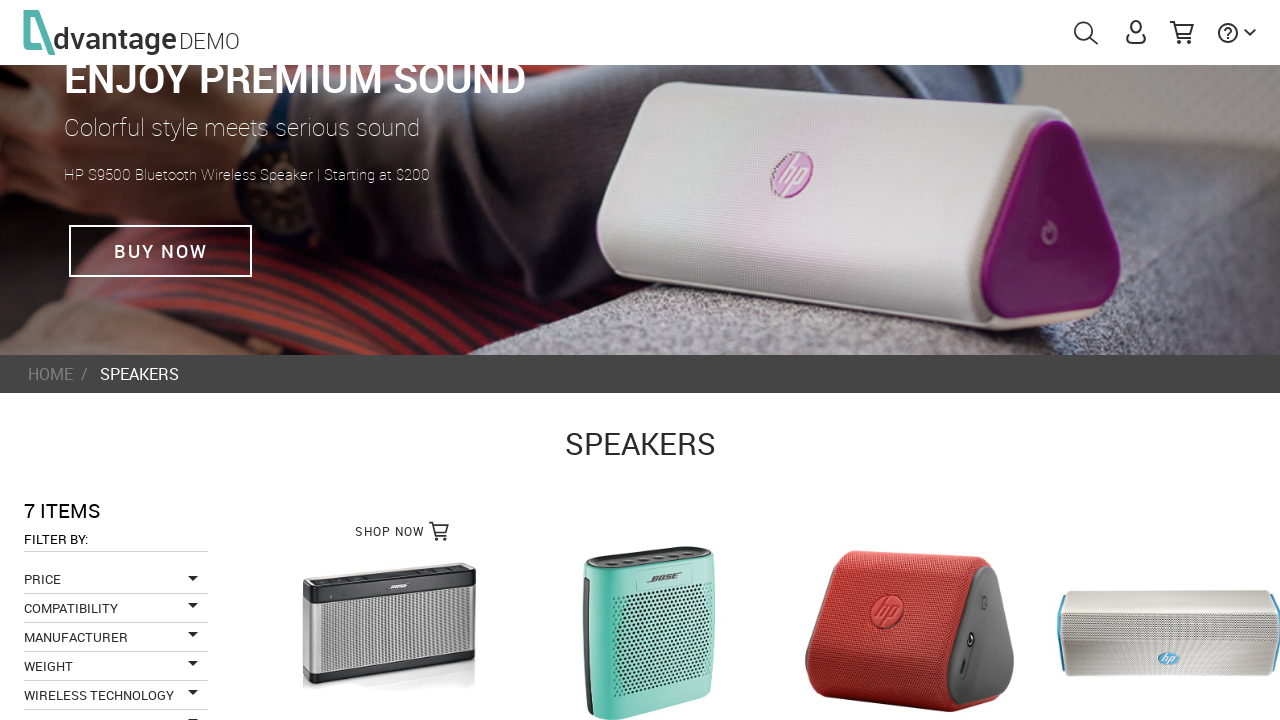

Waited for quantity adjuster to load
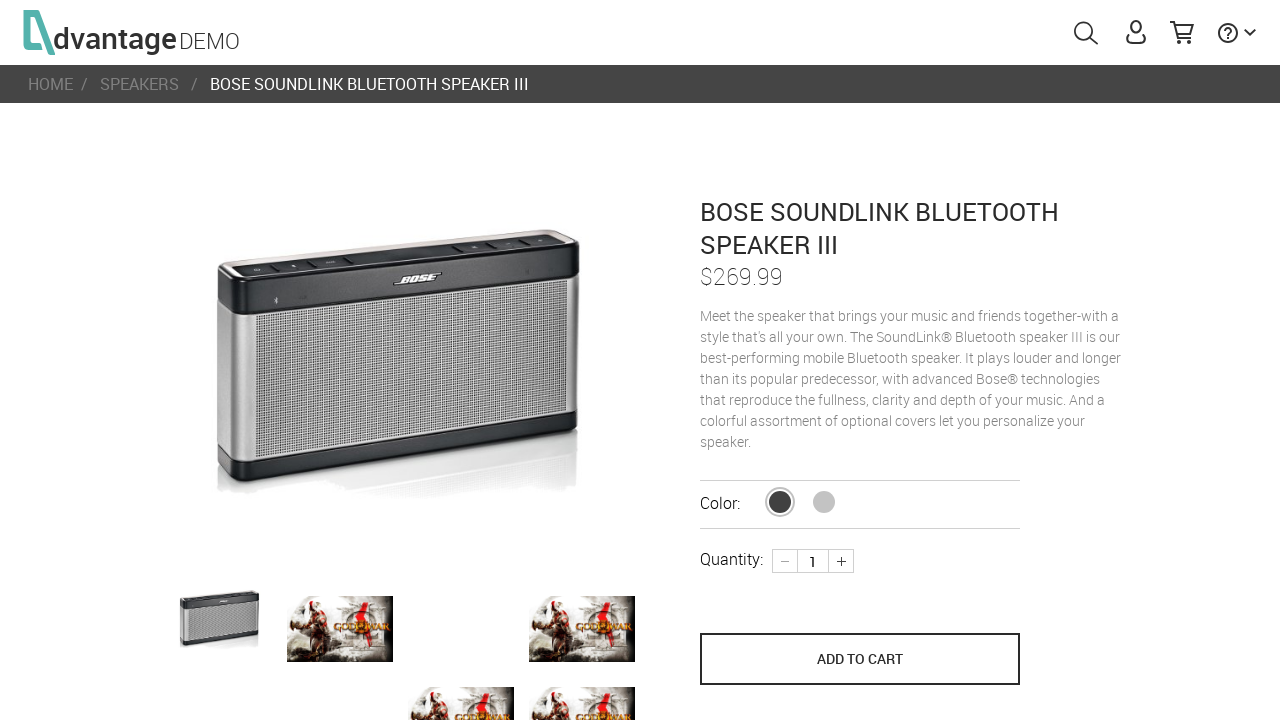

Increased quantity of first speaker by 1 at (841, 561) on .plus
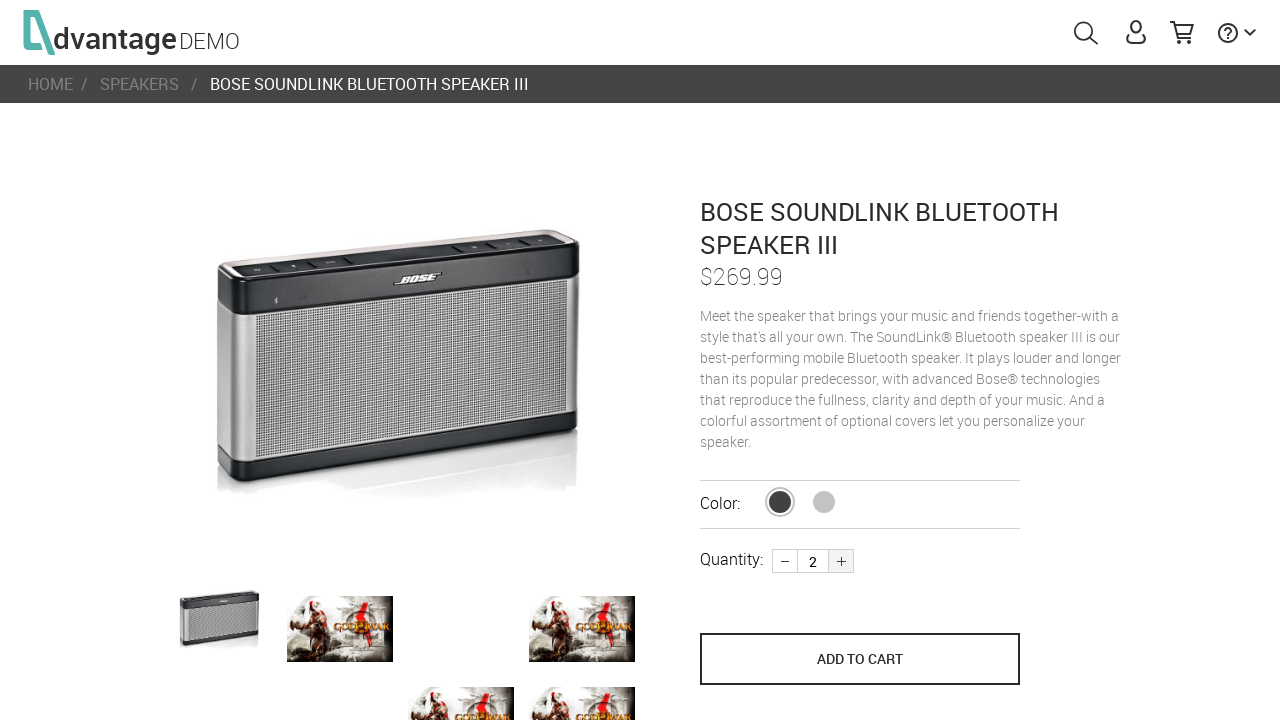

Added first speaker to cart at (860, 659) on [name='save_to_cart']
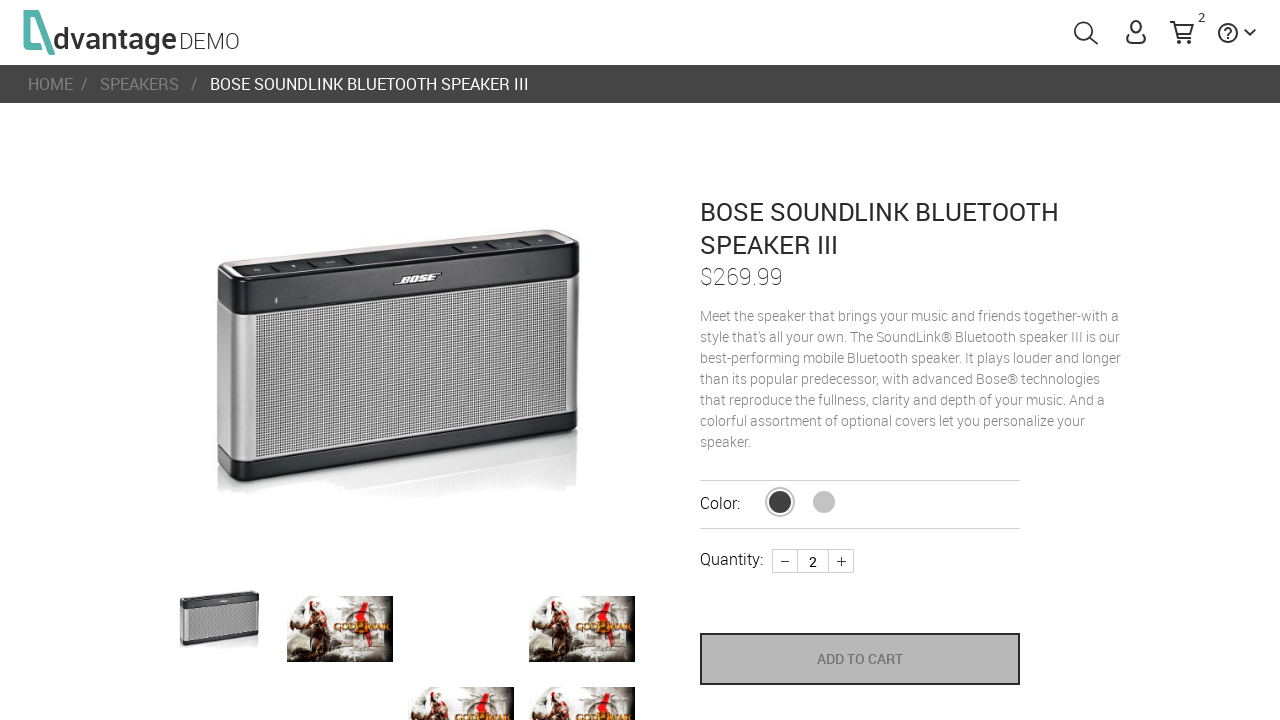

Navigated back to speakers category
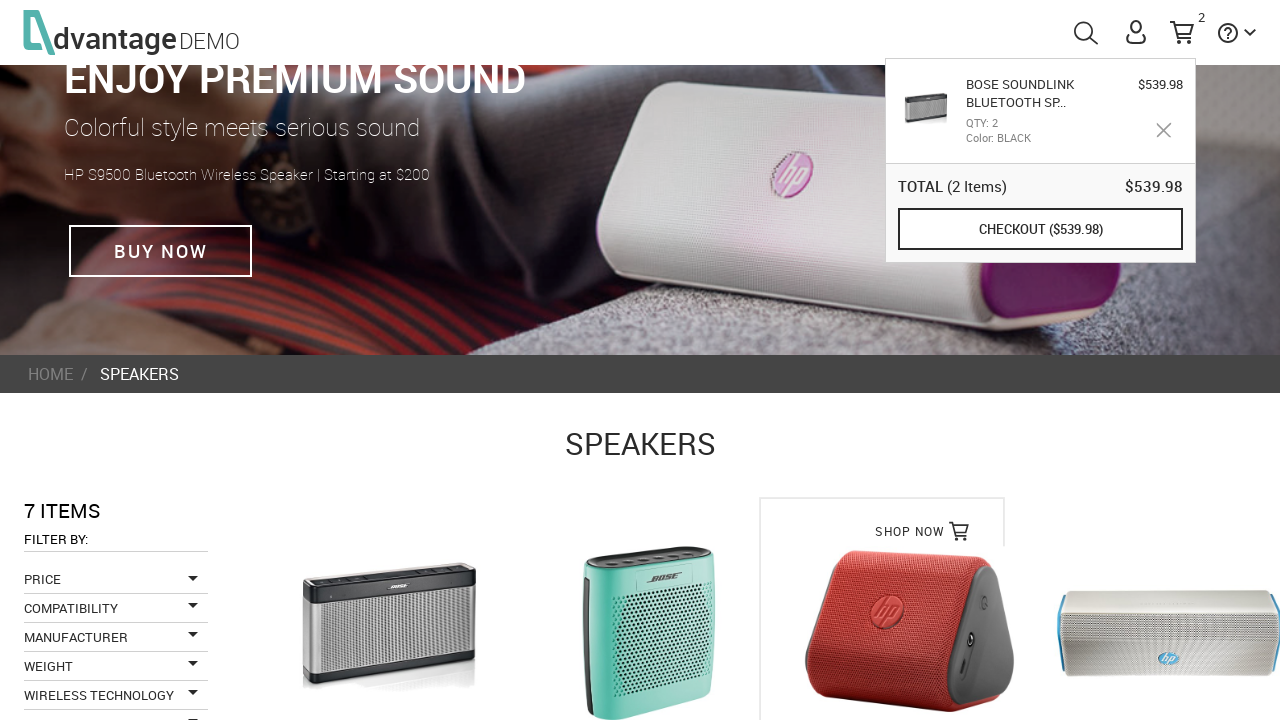

Waited for products to load in speakers category
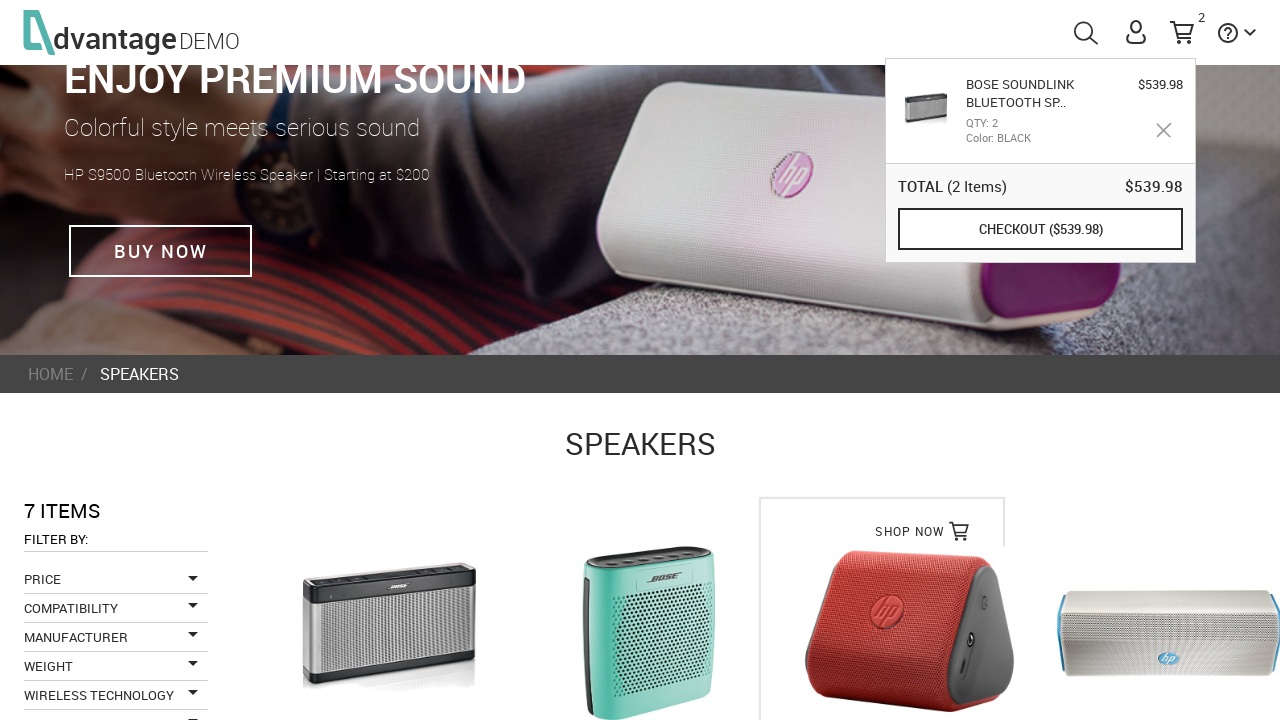

Clicked on second speaker product at (650, 633) on .imgProduct >> nth=1
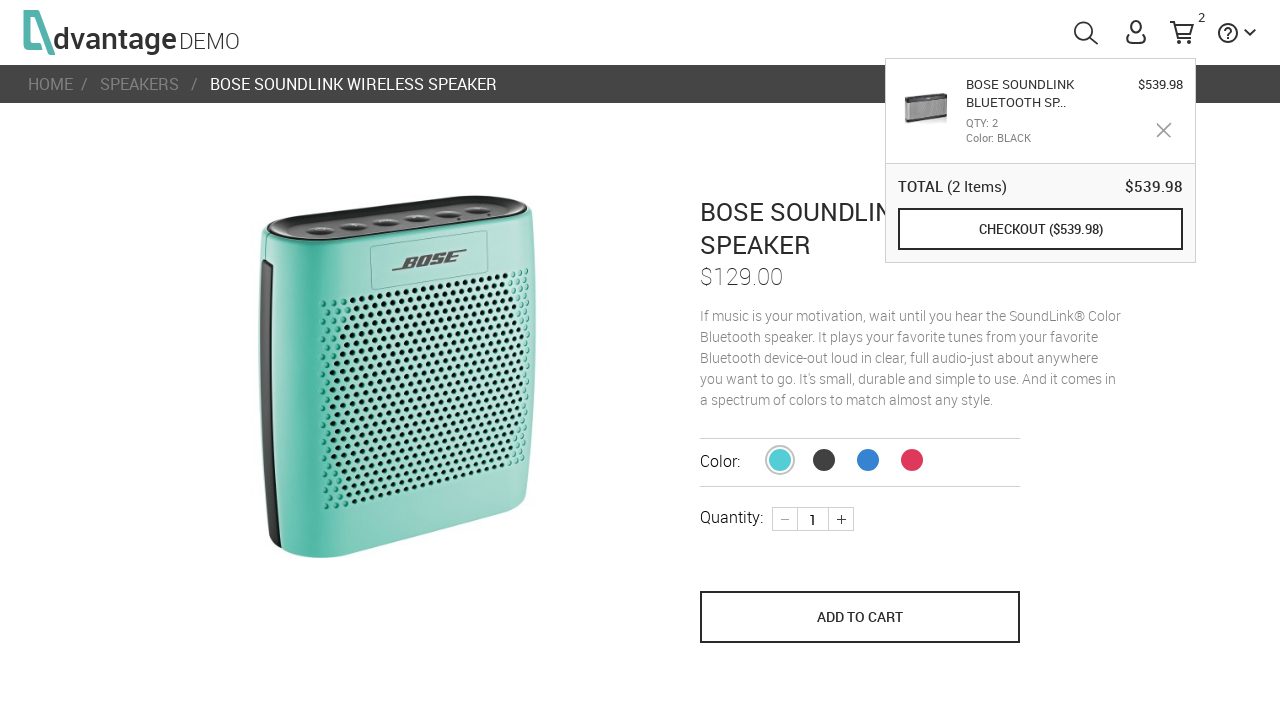

Waited for quantity adjuster to load
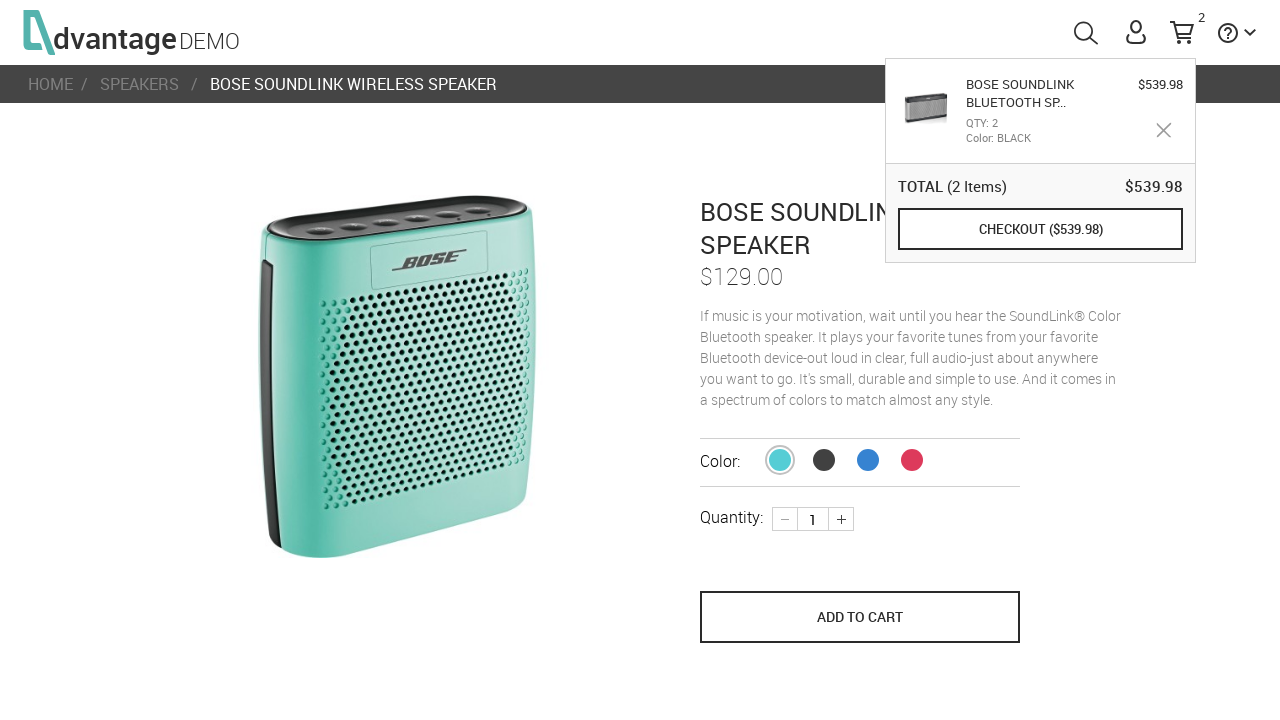

Increased quantity of second speaker by 1 at (841, 519) on .plus
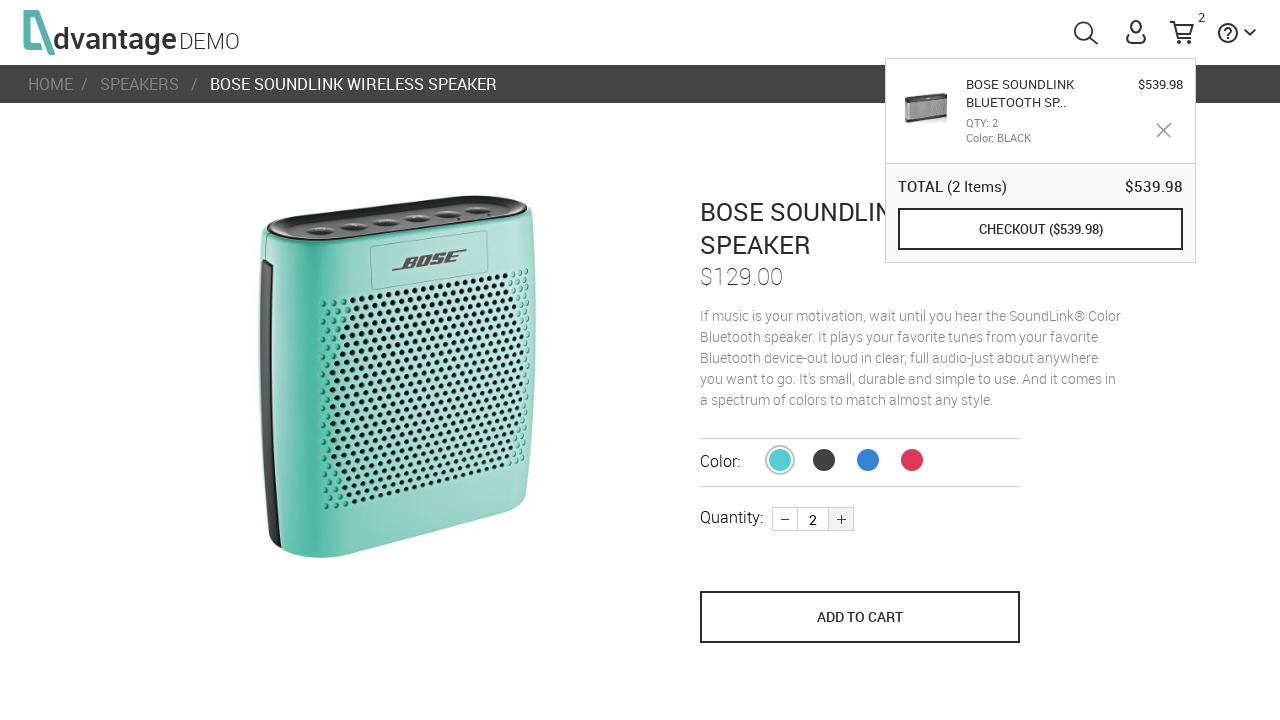

Increased quantity of second speaker by 1 (total: 2) at (841, 519) on .plus
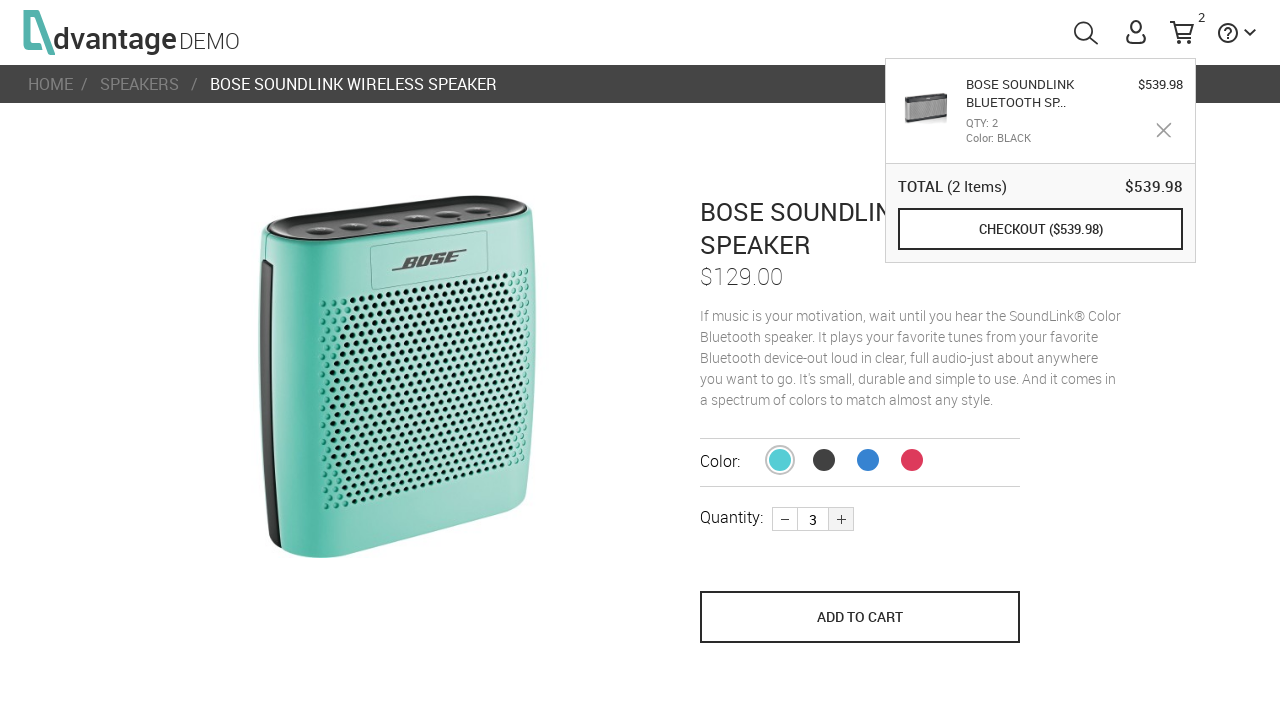

Added second speaker to cart at (860, 617) on [name='save_to_cart']
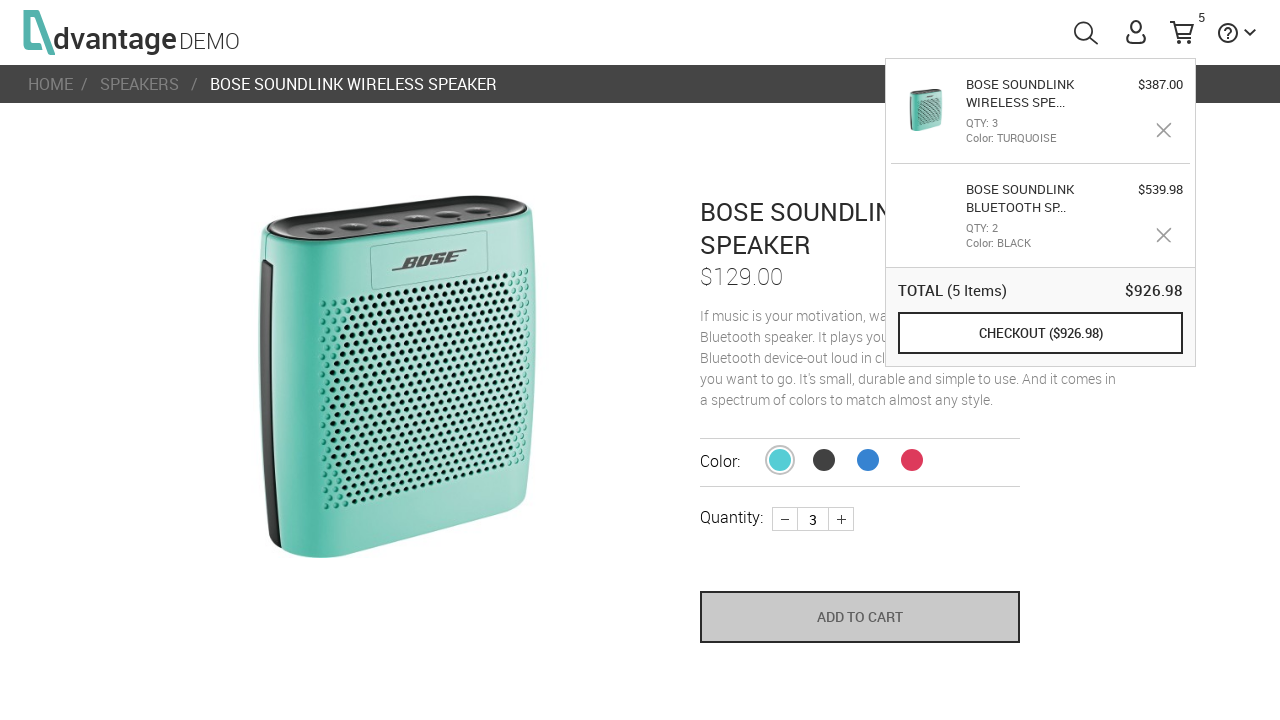

Waited for cart action to complete
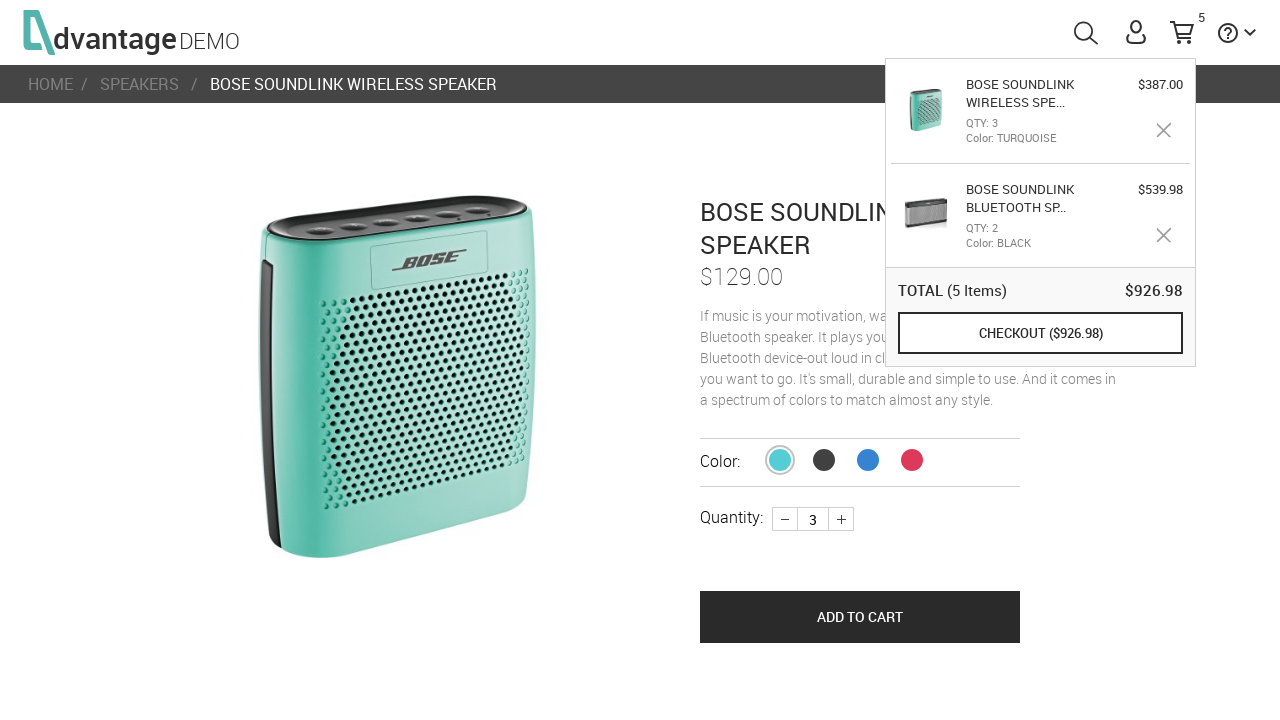

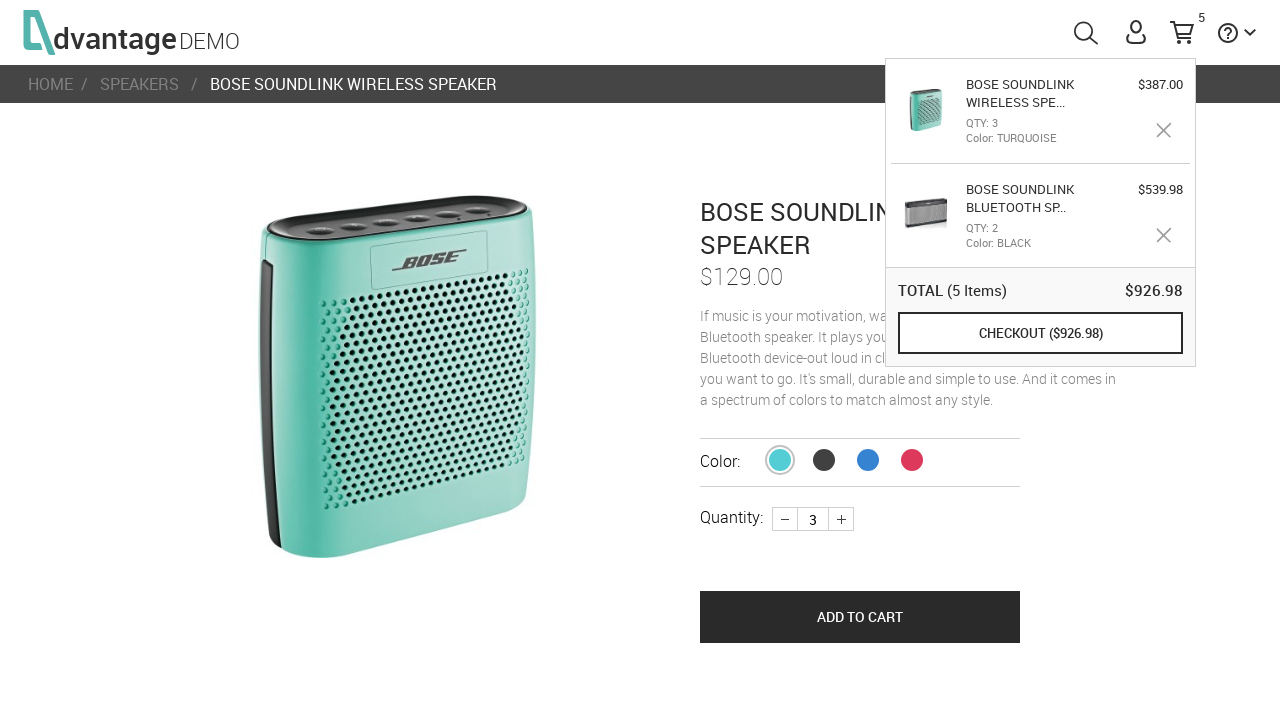